Tests simple JavaScript alert by clicking button and accepting the alert dialog

Starting URL: https://demoqa.com/alerts

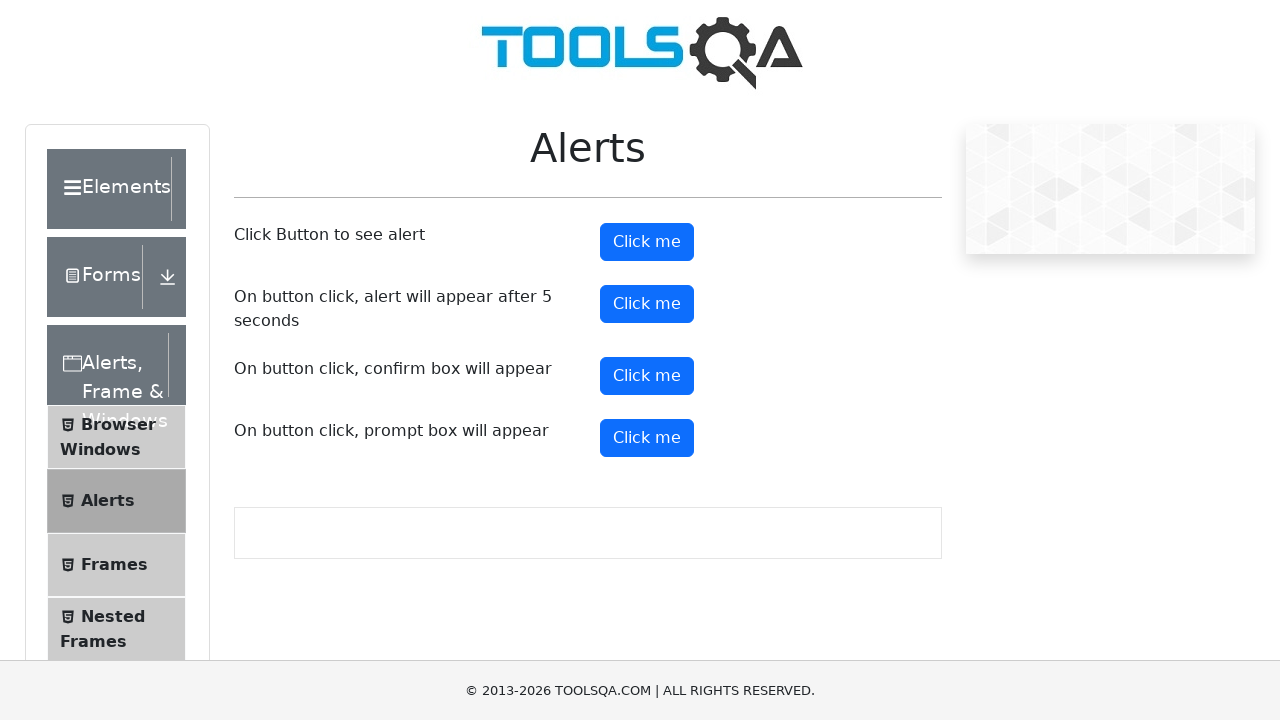

Set up dialog handler to automatically accept alerts
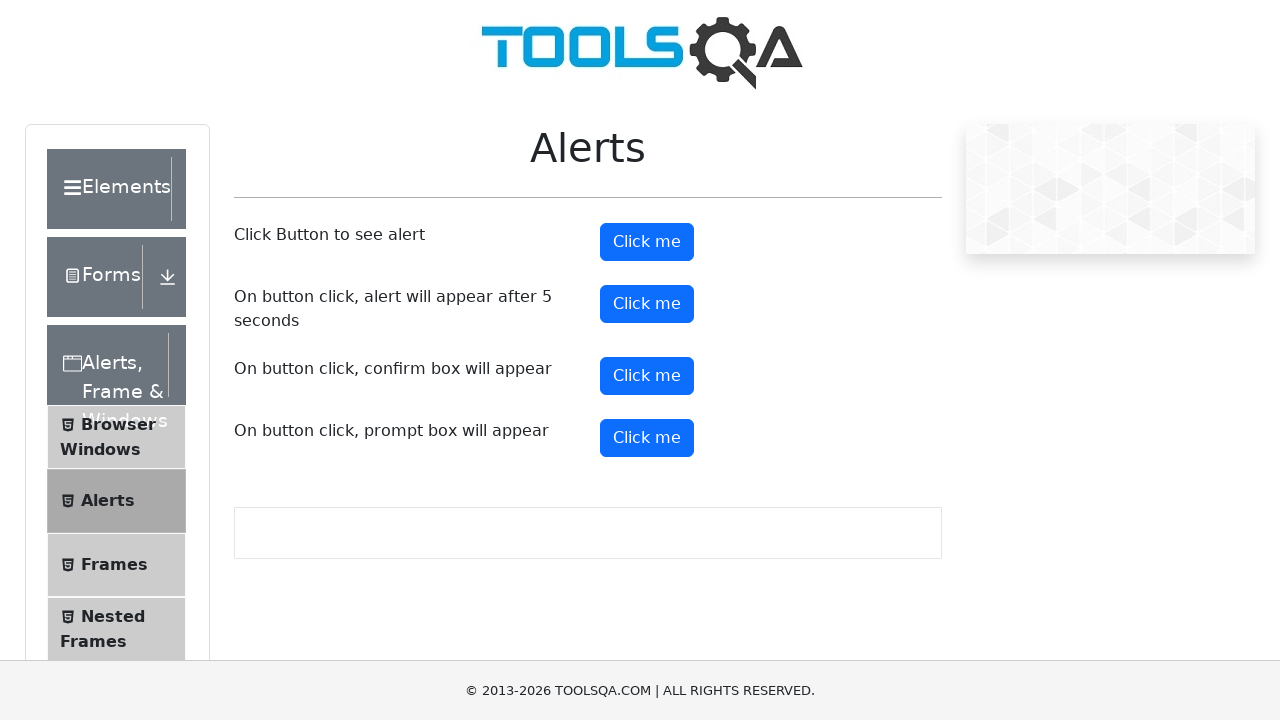

Clicked the simple alert button at (647, 242) on button#alertButton
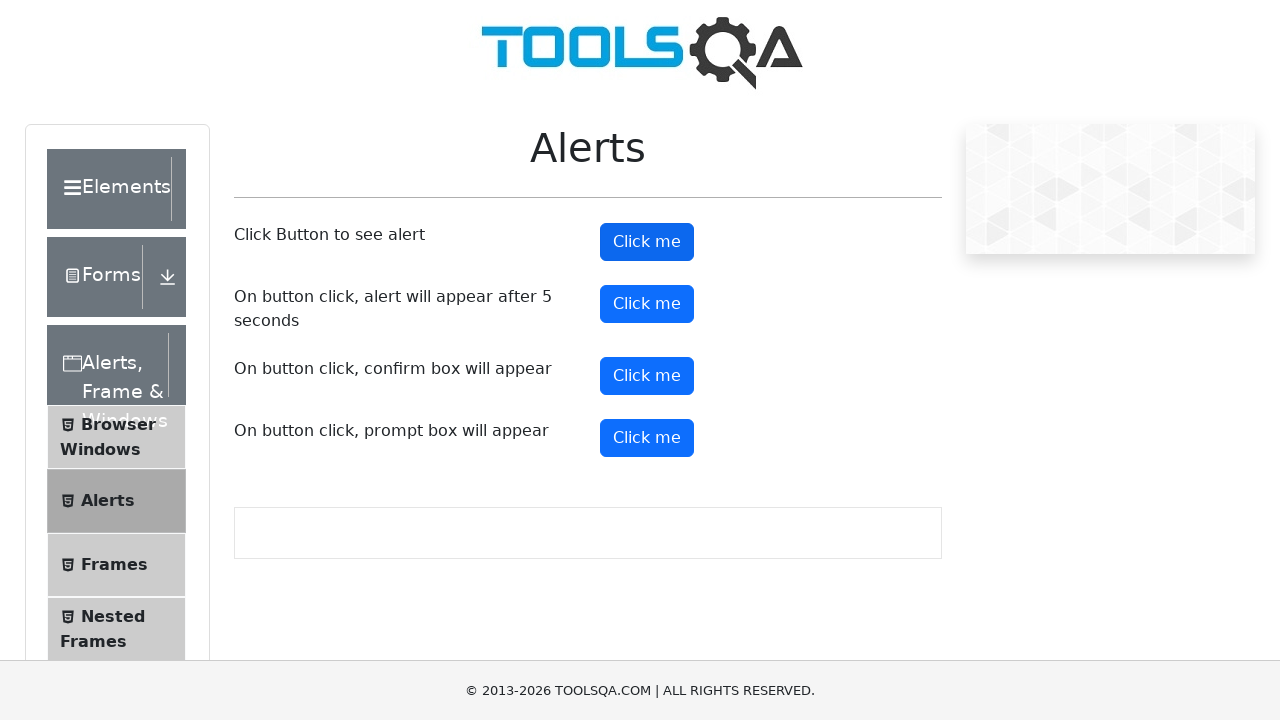

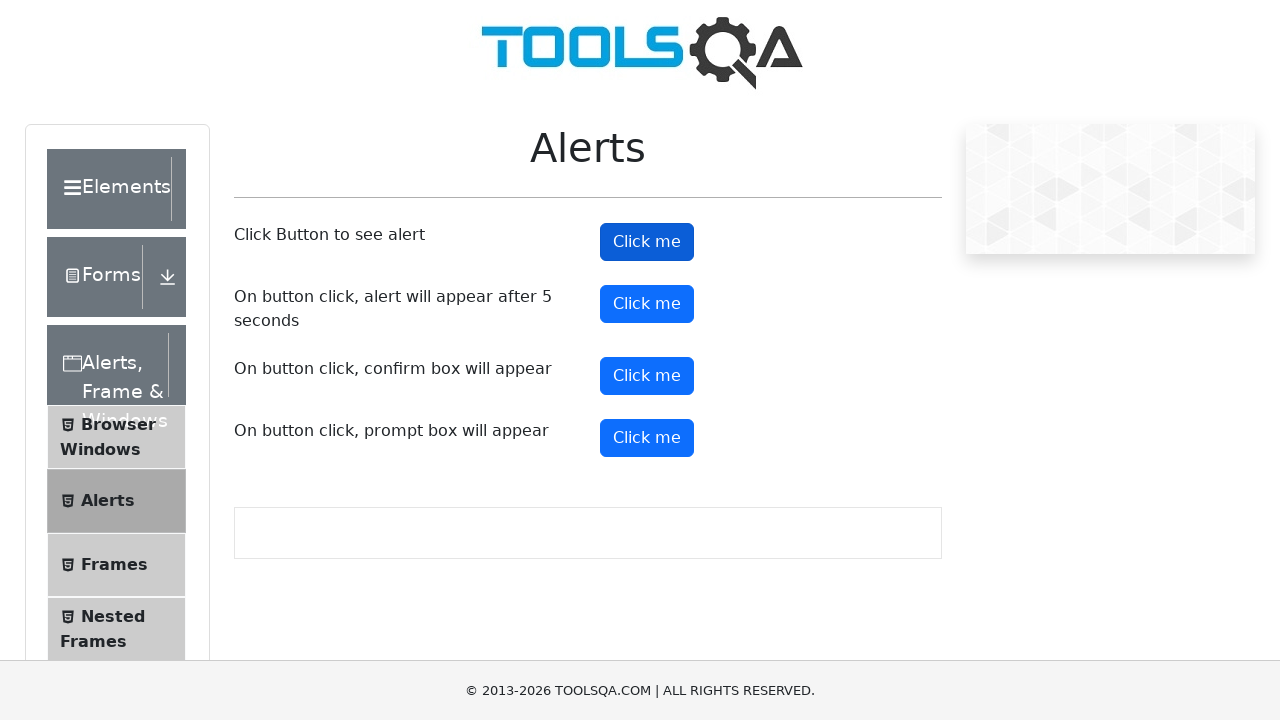